Tests closing a modal window that appears on page load

Starting URL: http://the-internet.herokuapp.com/entry_ad

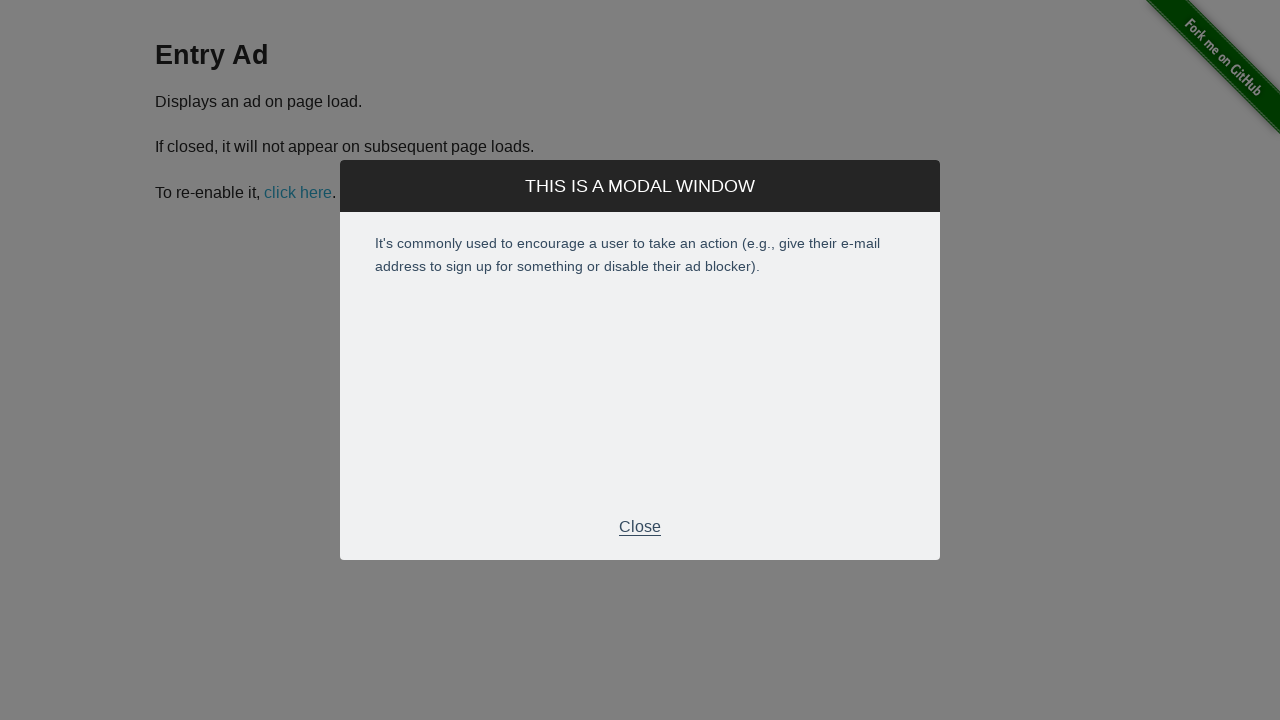

Modal window appeared on page load
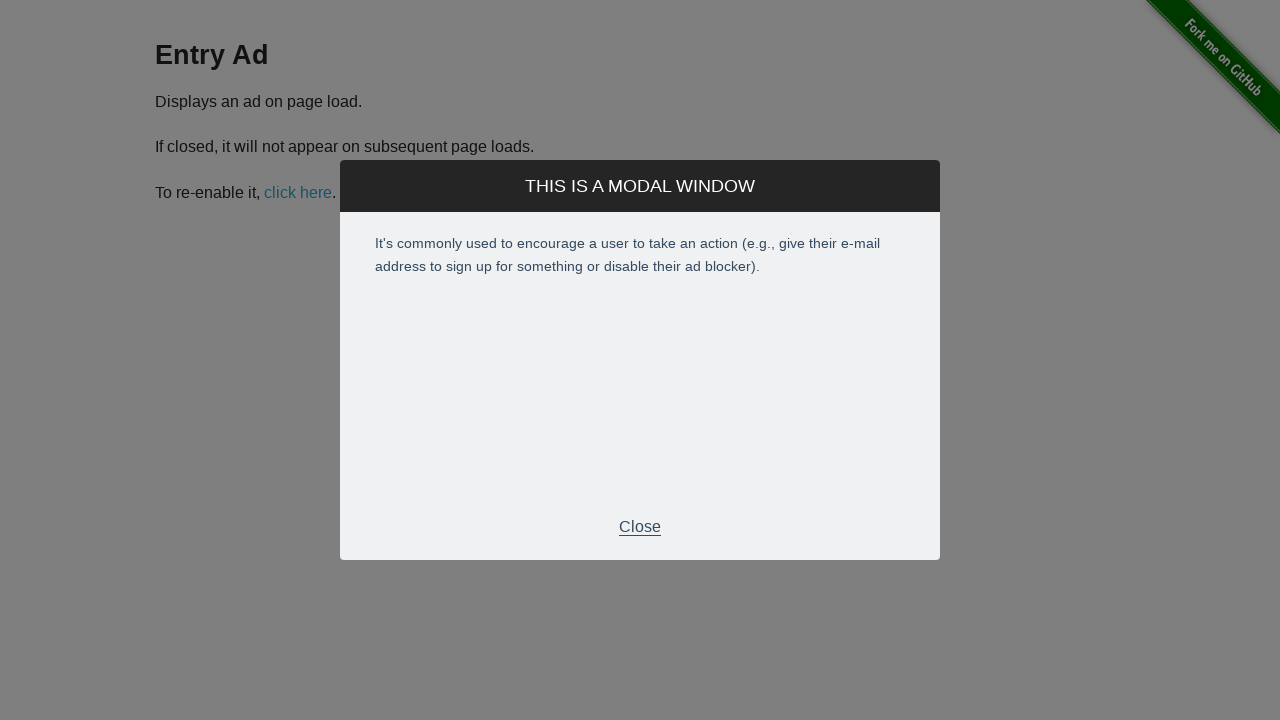

Clicked modal footer to close the modal window at (640, 527) on div.modal-footer
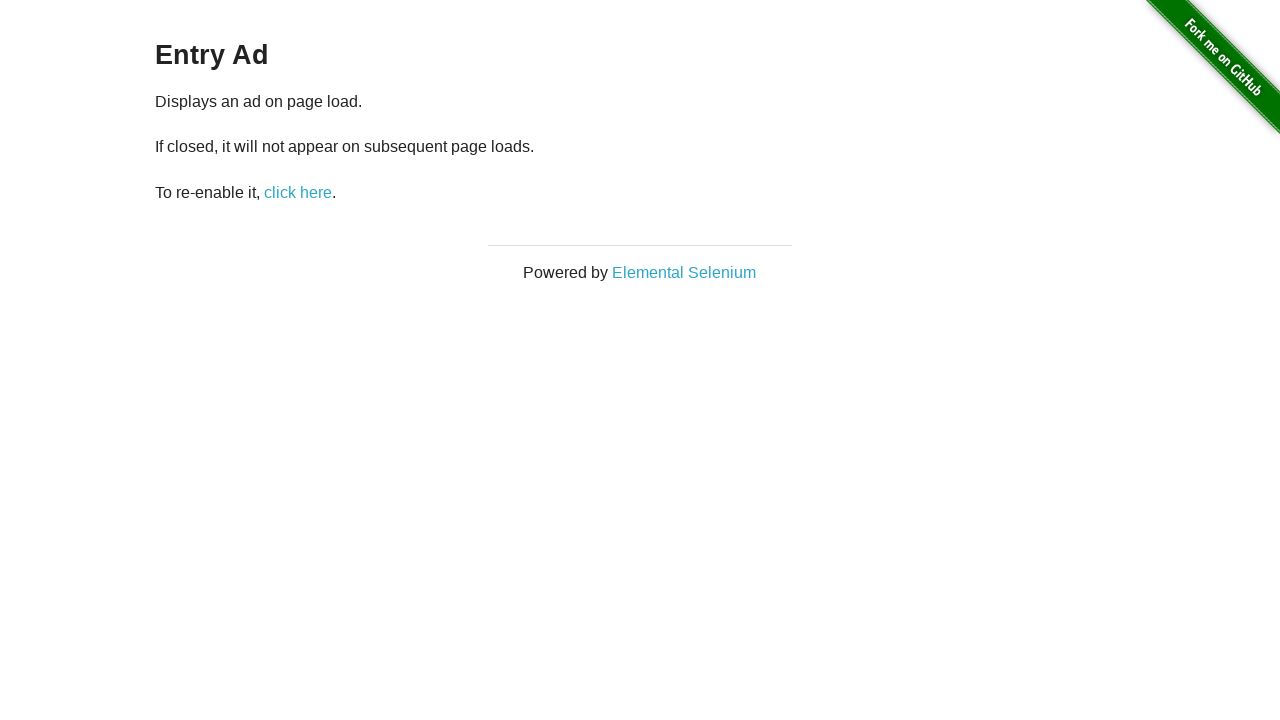

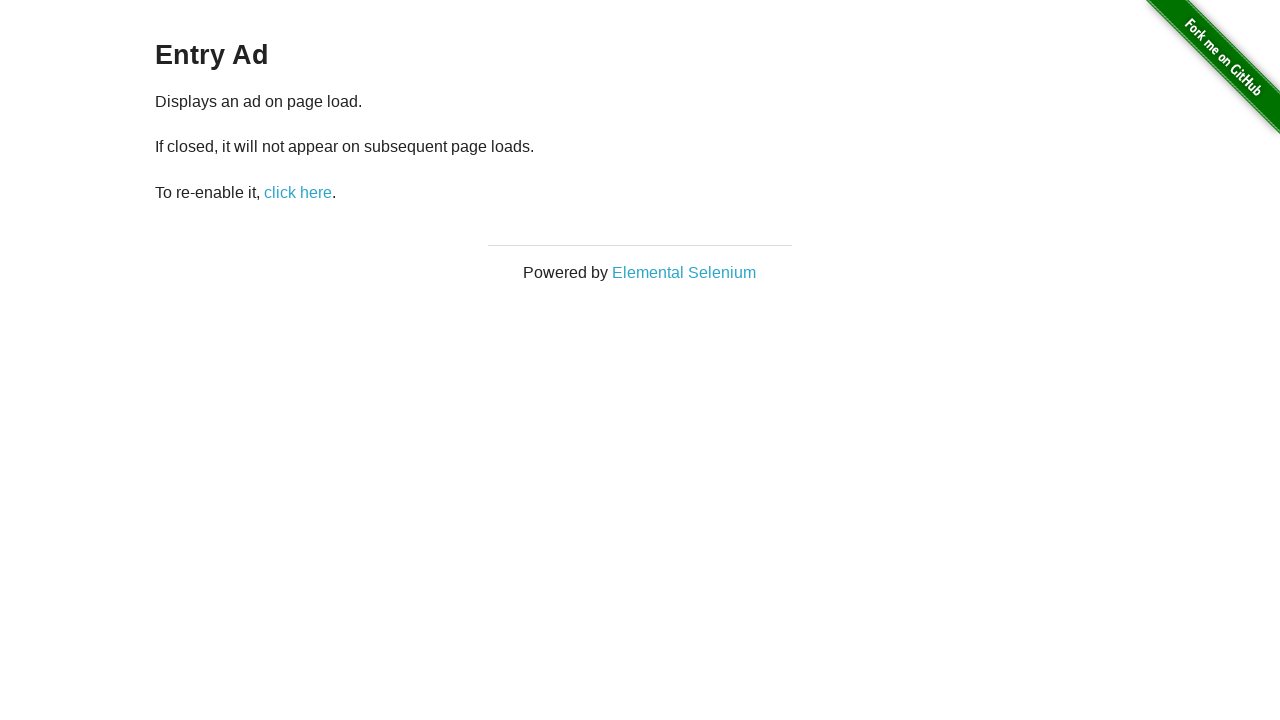